Tests confirm alert by clicking a button to trigger it, dismissing the alert, and verifying the cancel result message

Starting URL: https://demoqa.com/alerts

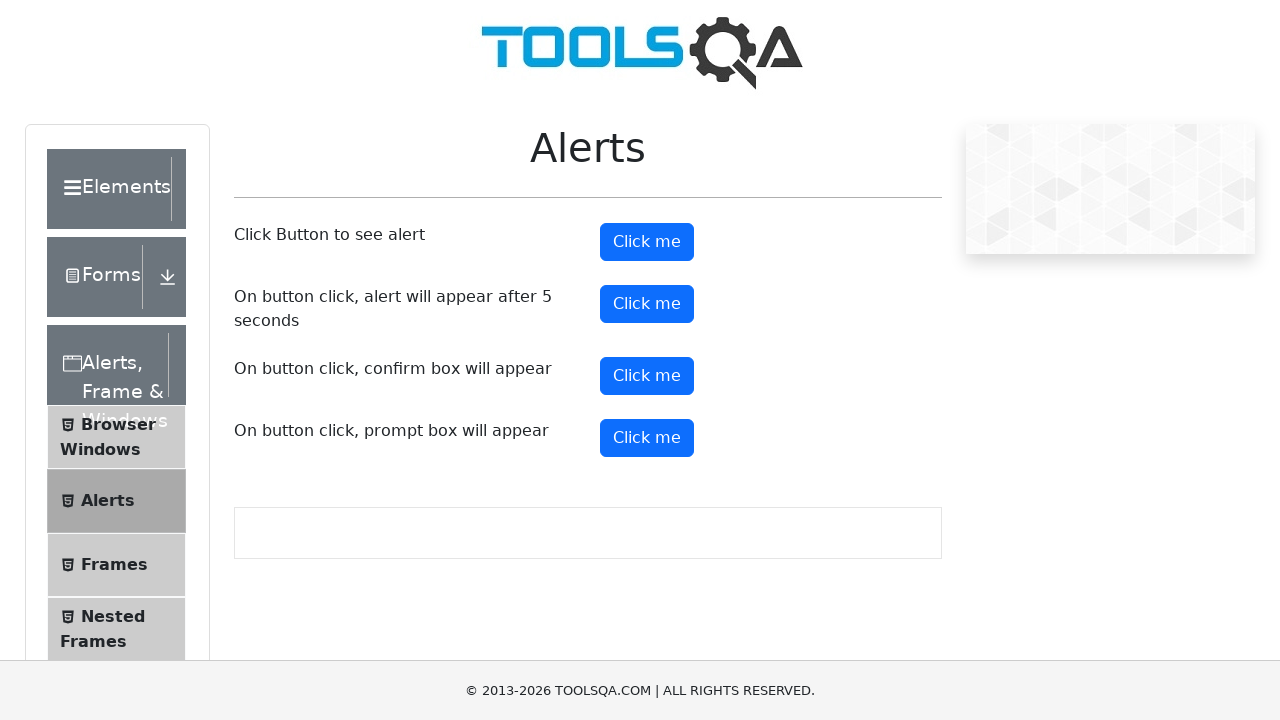

Clicked button to trigger confirm alert at (647, 376) on xpath=(//button)[4]
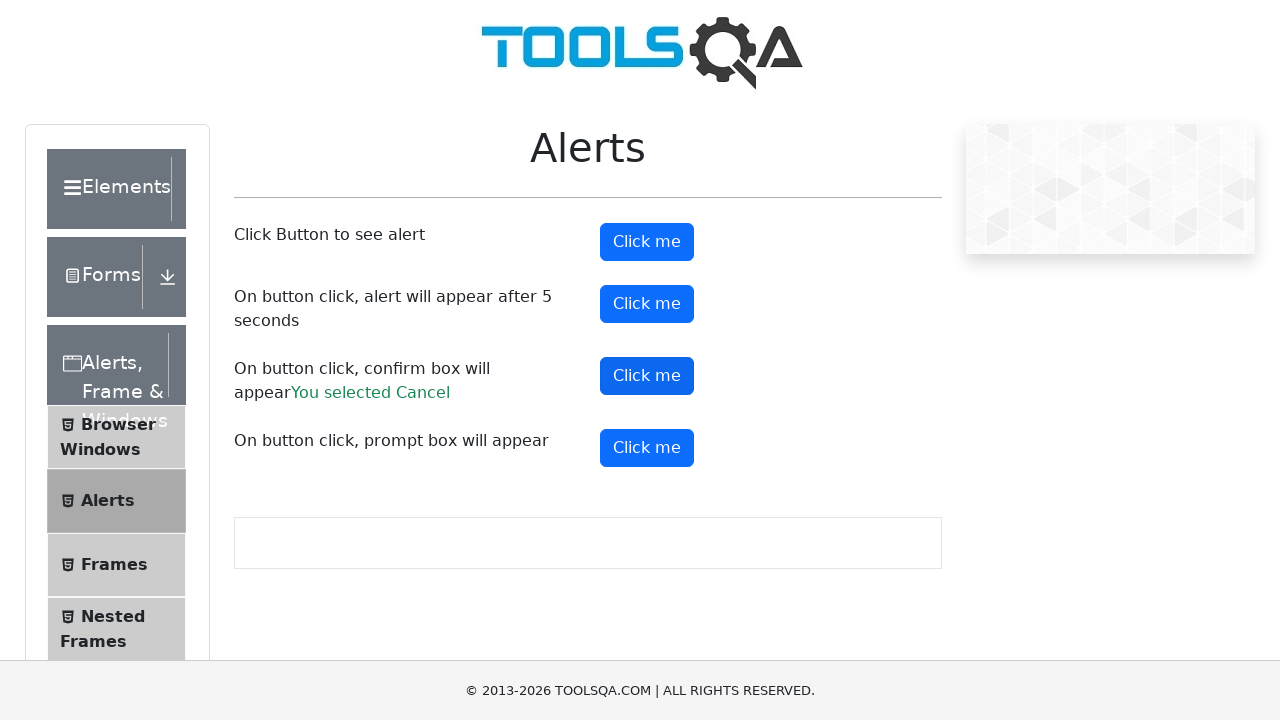

Set up dialog handler to dismiss alert
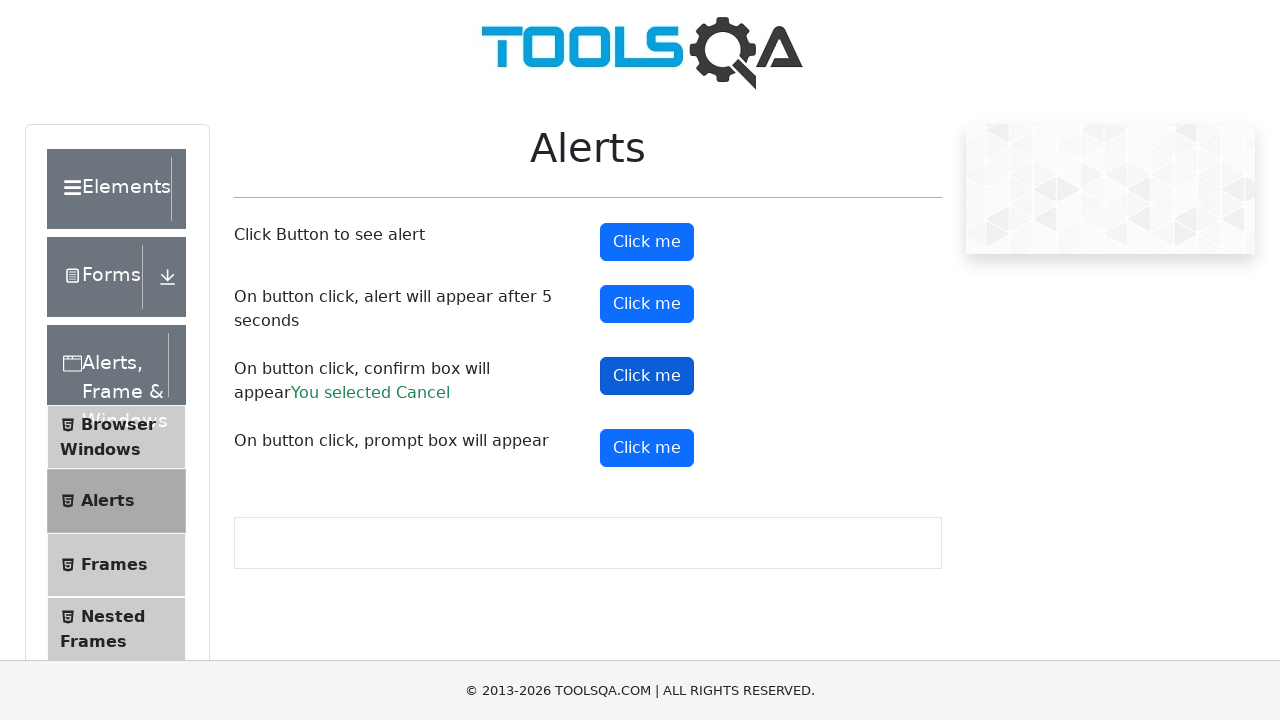

Waited for alert to be dismissed
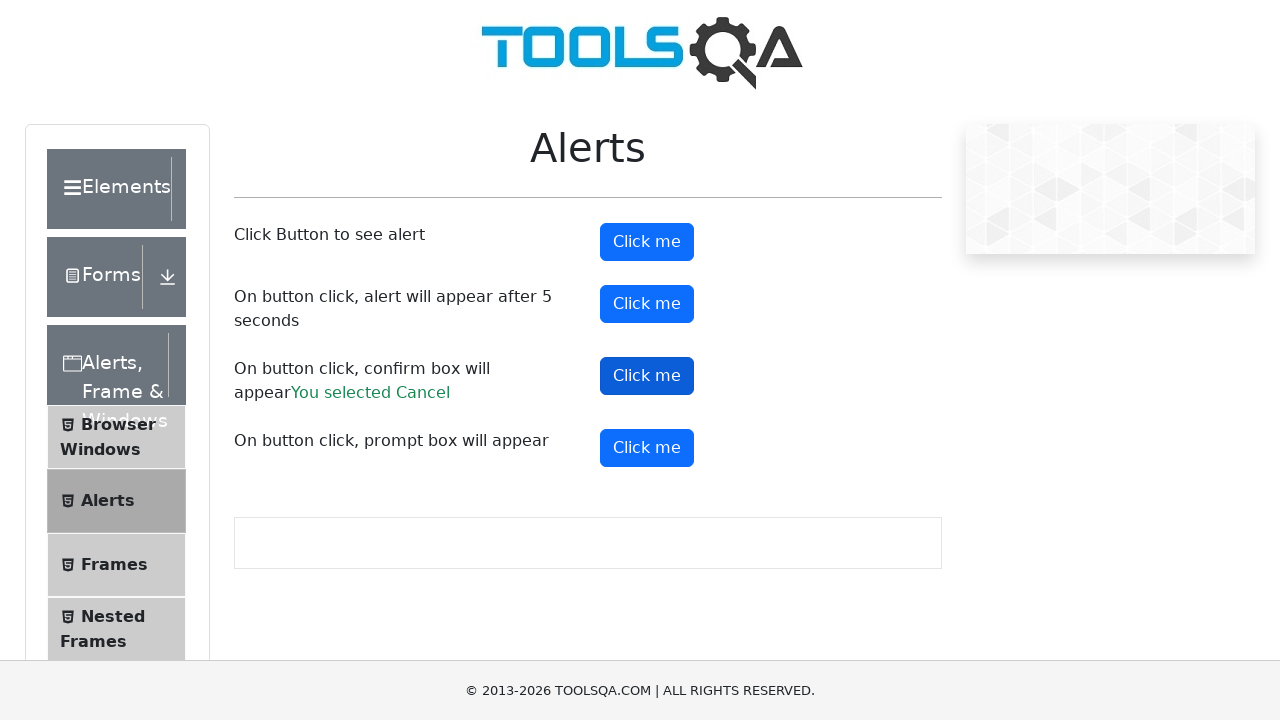

Retrieved result text from confirm alert result element
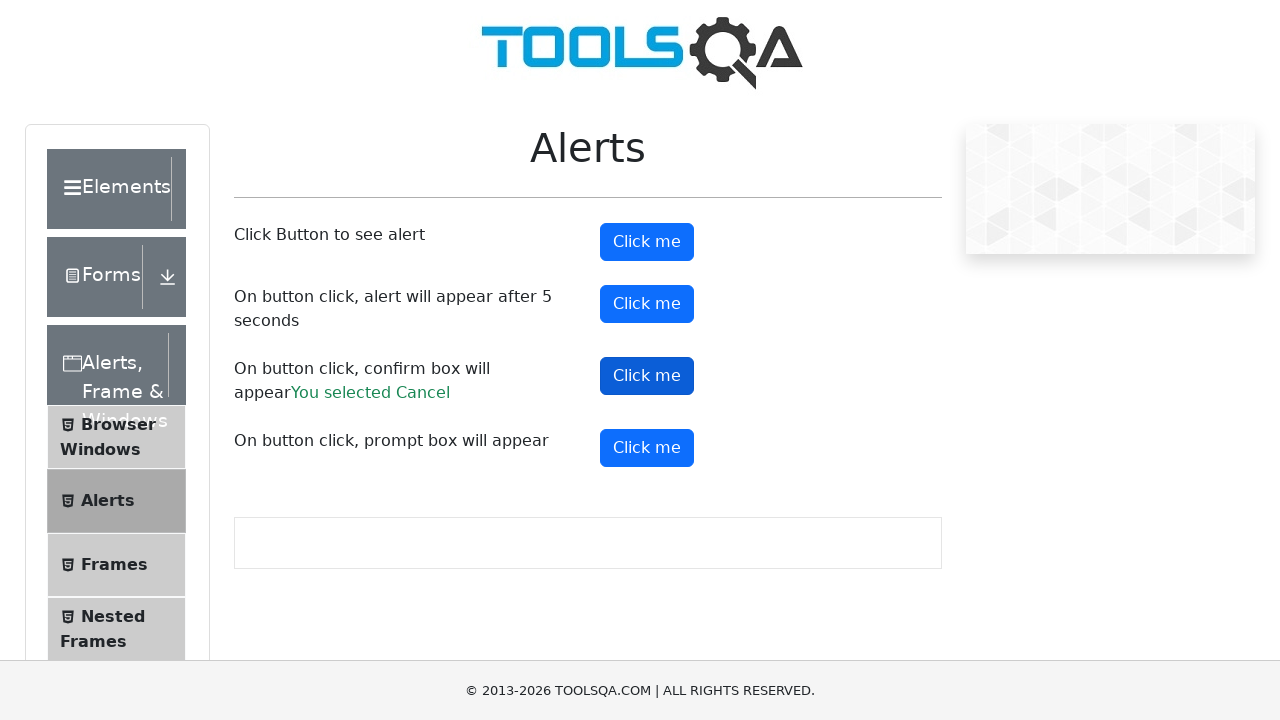

Verified that cancel result message is displayed
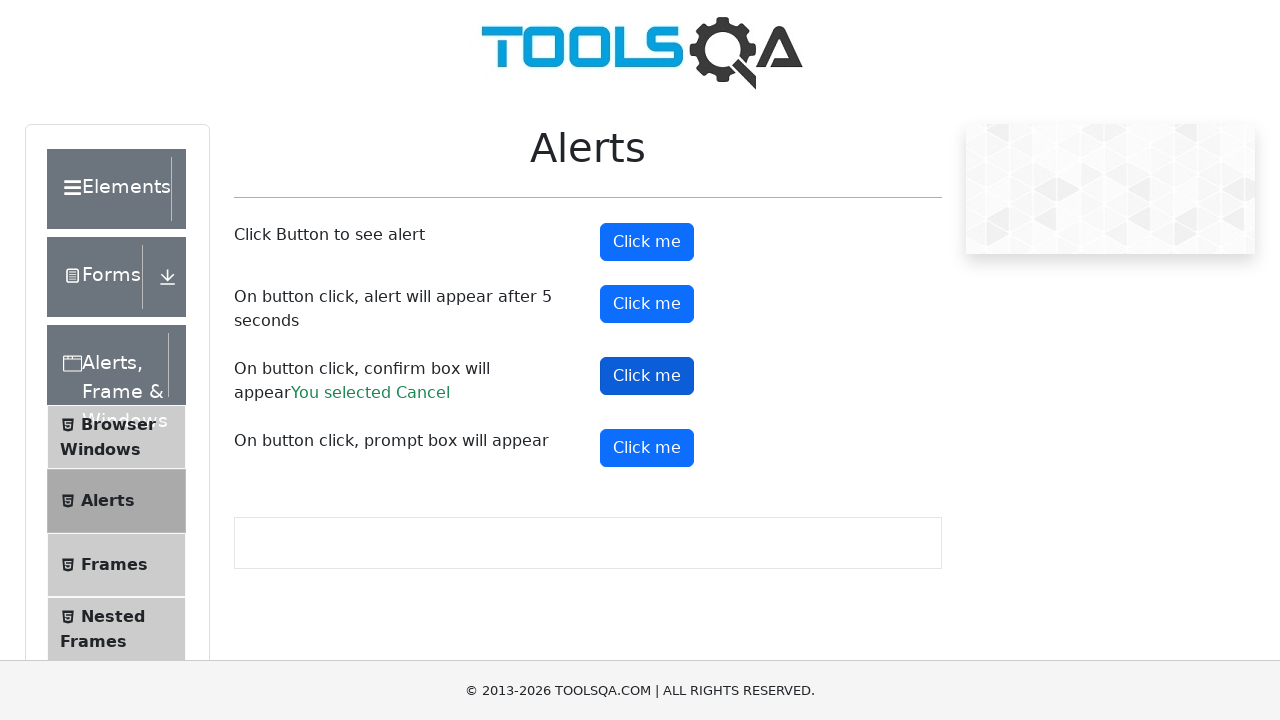

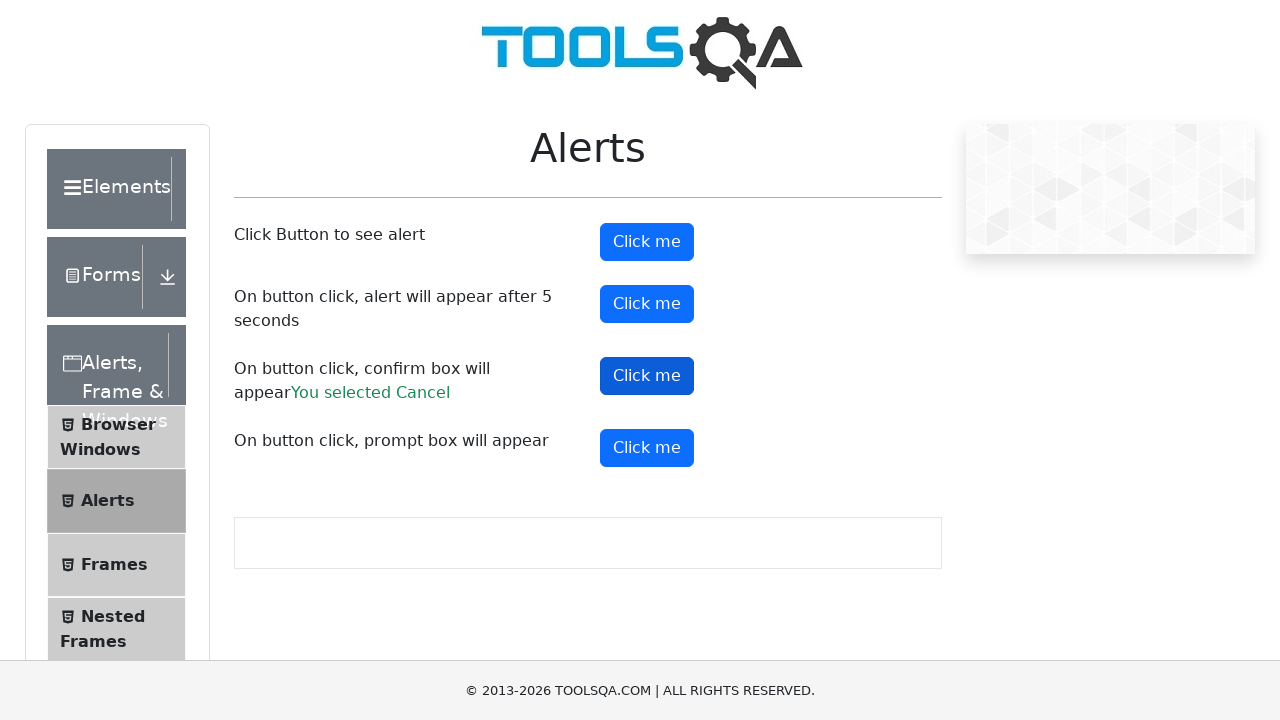